Tests window handling by clicking a link that opens a new tab and verifying the new window's title

Starting URL: https://the-internet.herokuapp.com/windows

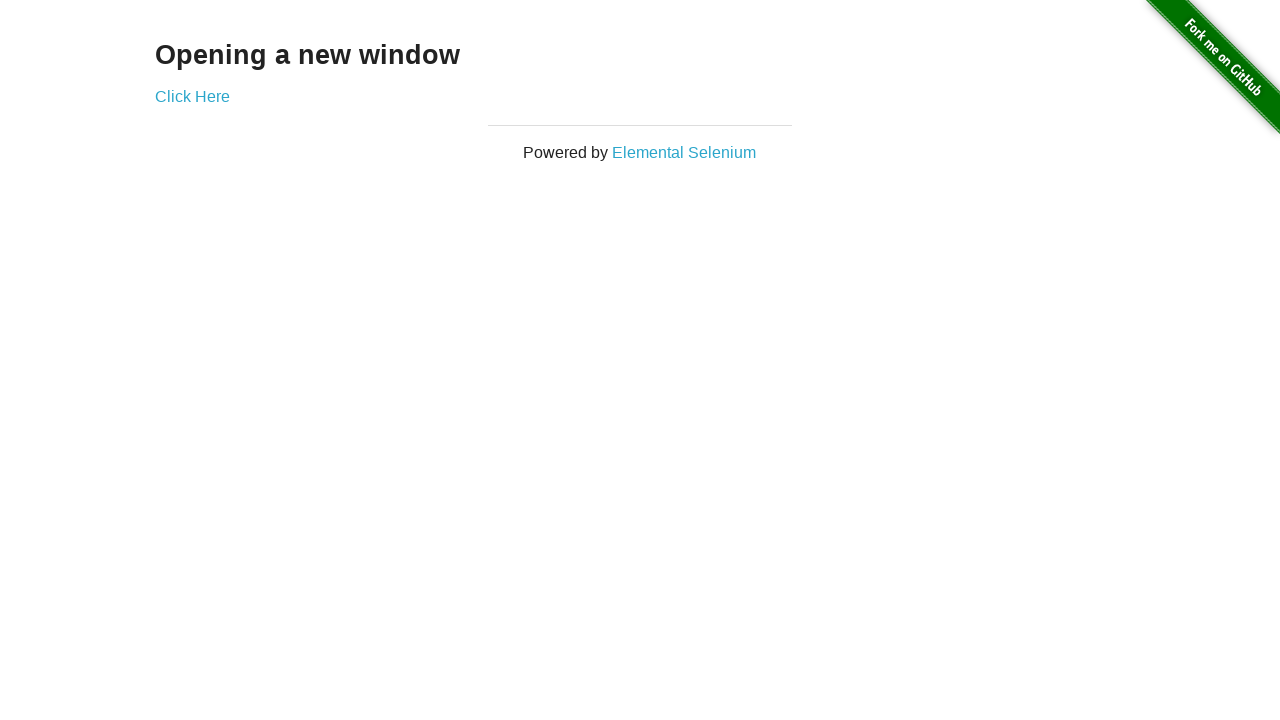

Clicked 'Click Here' link to open new tab at (192, 96) on text=Click Here
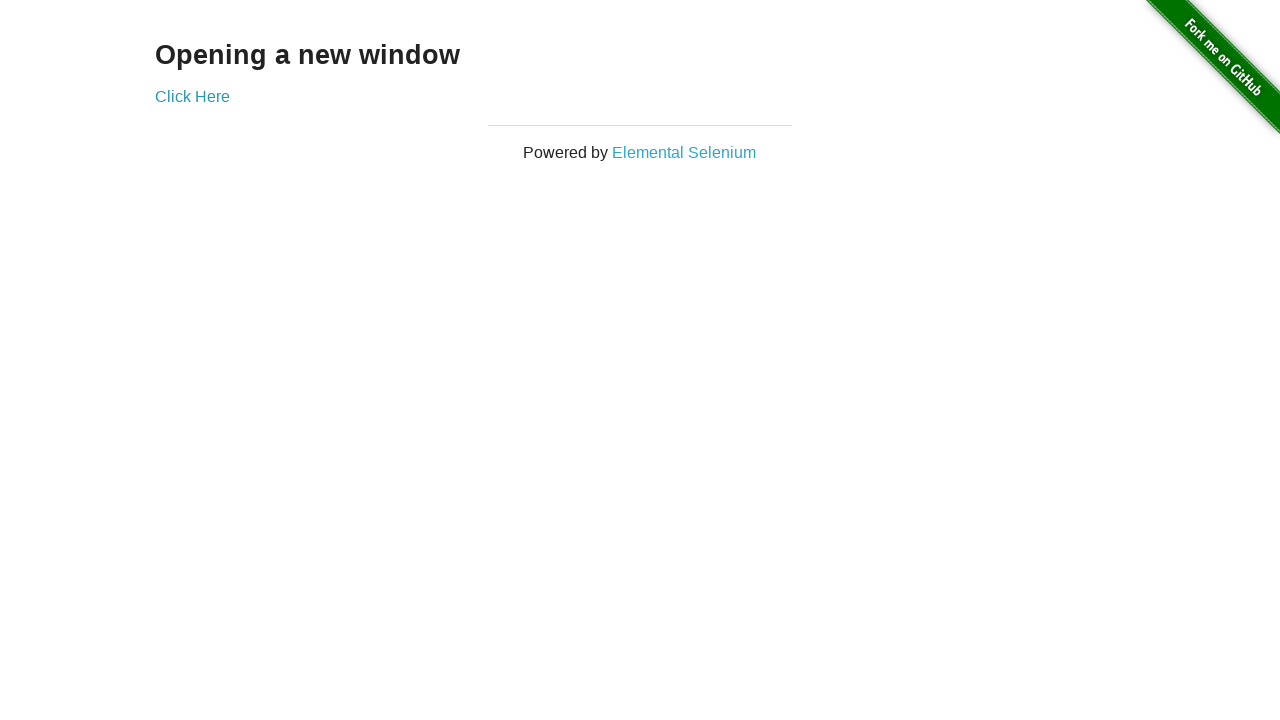

Captured new page/tab object
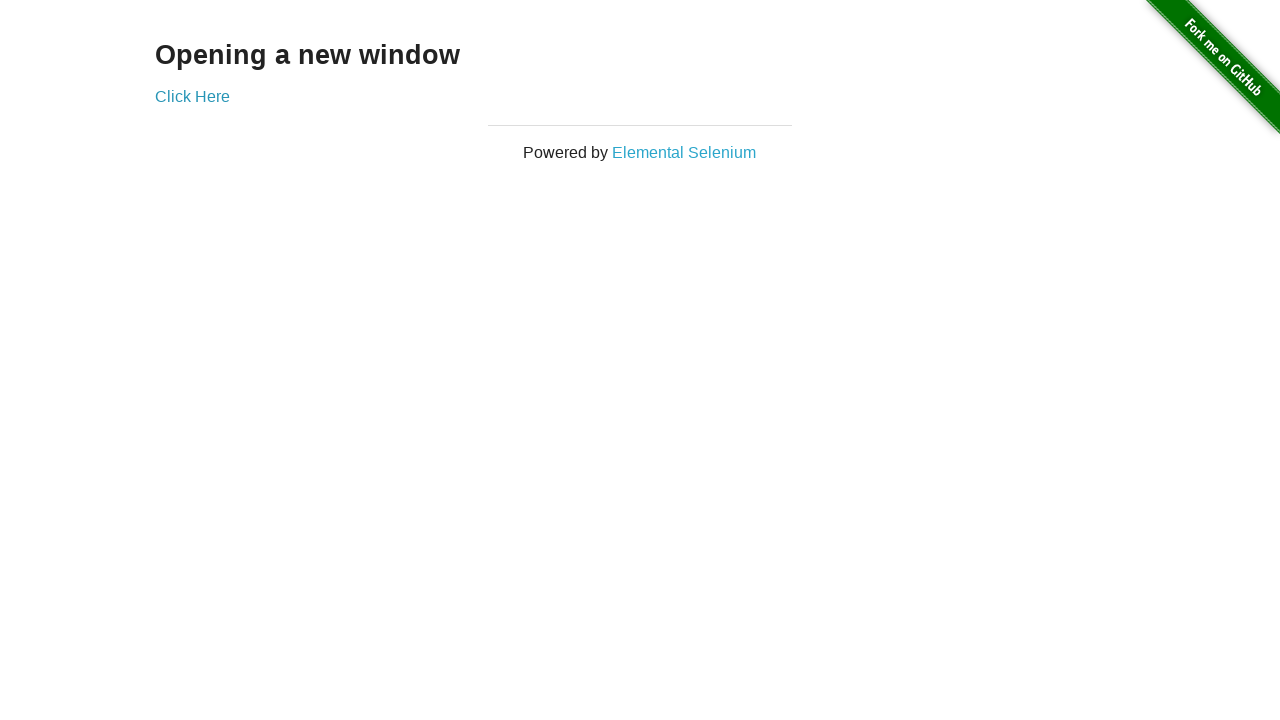

New page loaded successfully
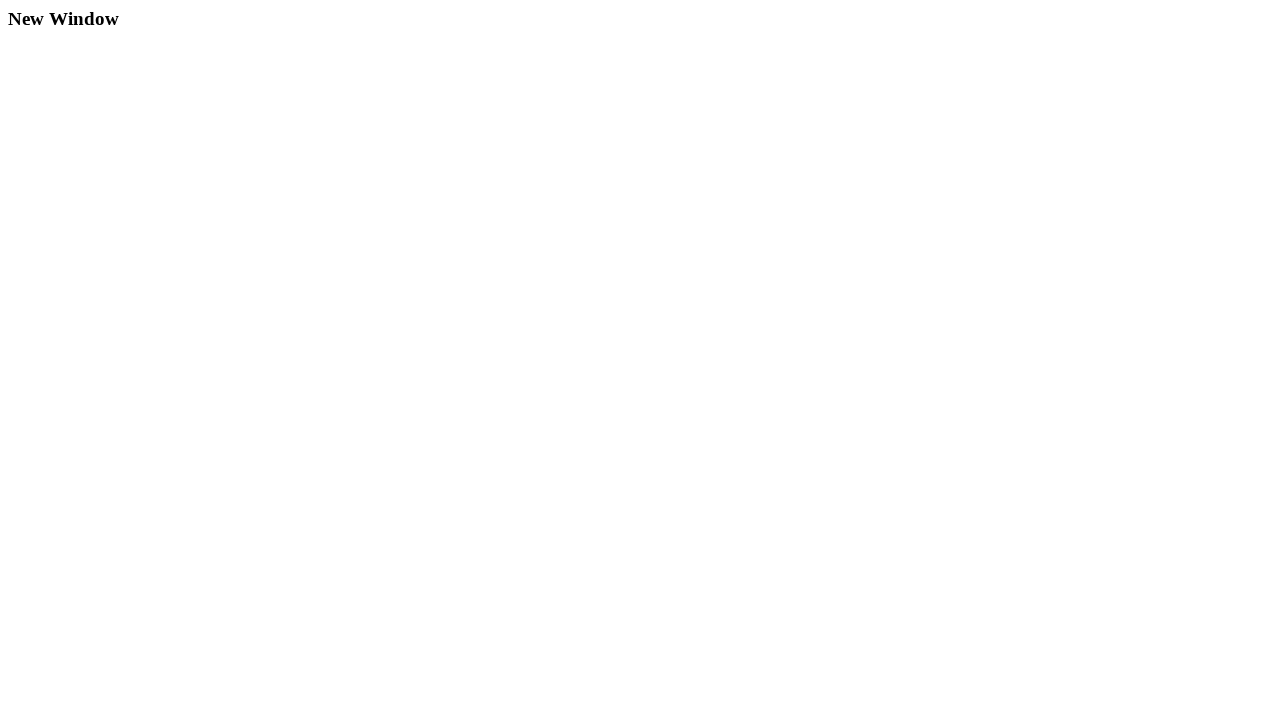

Verified new window title is 'New Window'
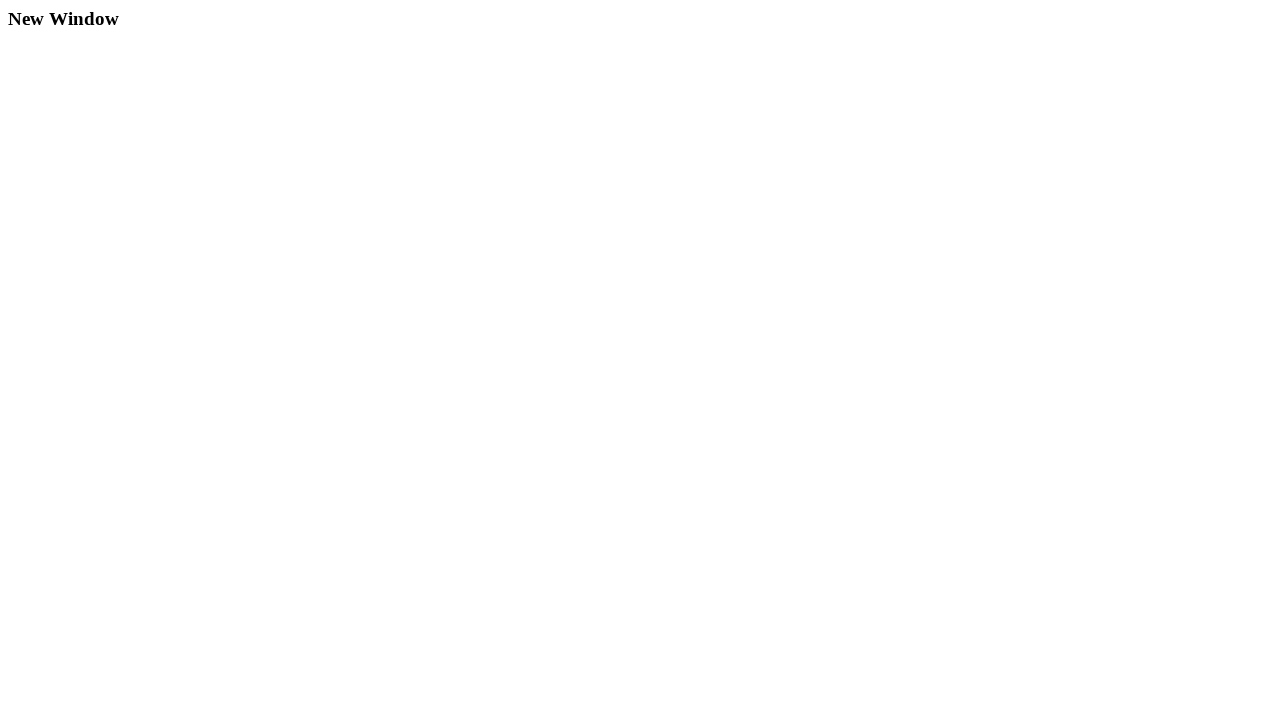

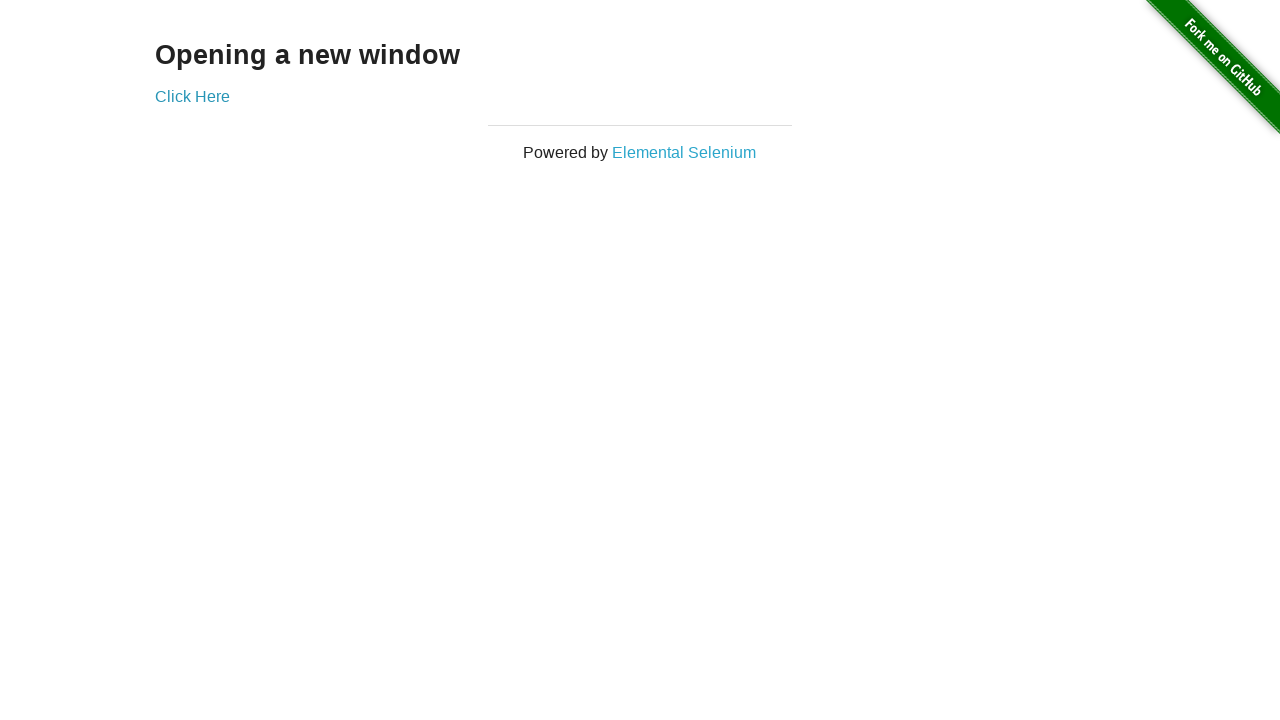